Tests checkbox functionality by verifying initial state, clicking a checkbox, and confirming the state change

Starting URL: https://rahulshettyacademy.com/AutomationPractice/

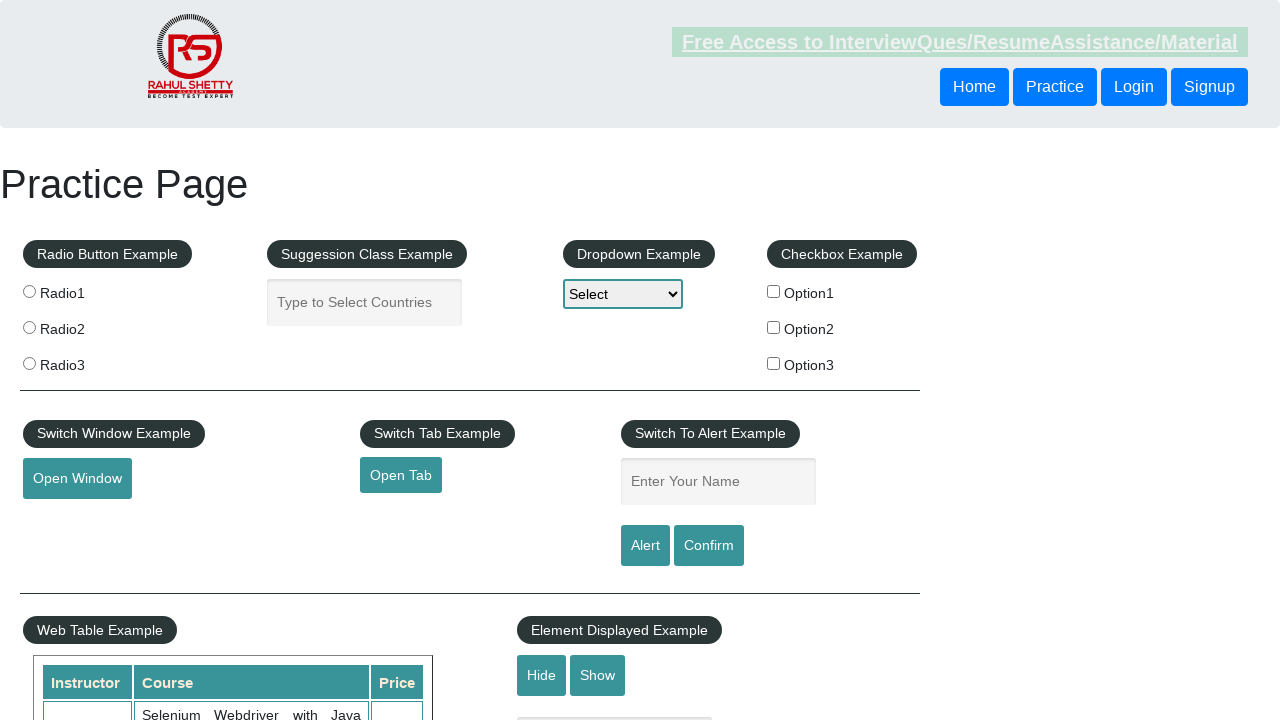

Verified that checkbox 'checkBoxOption1' is not selected initially
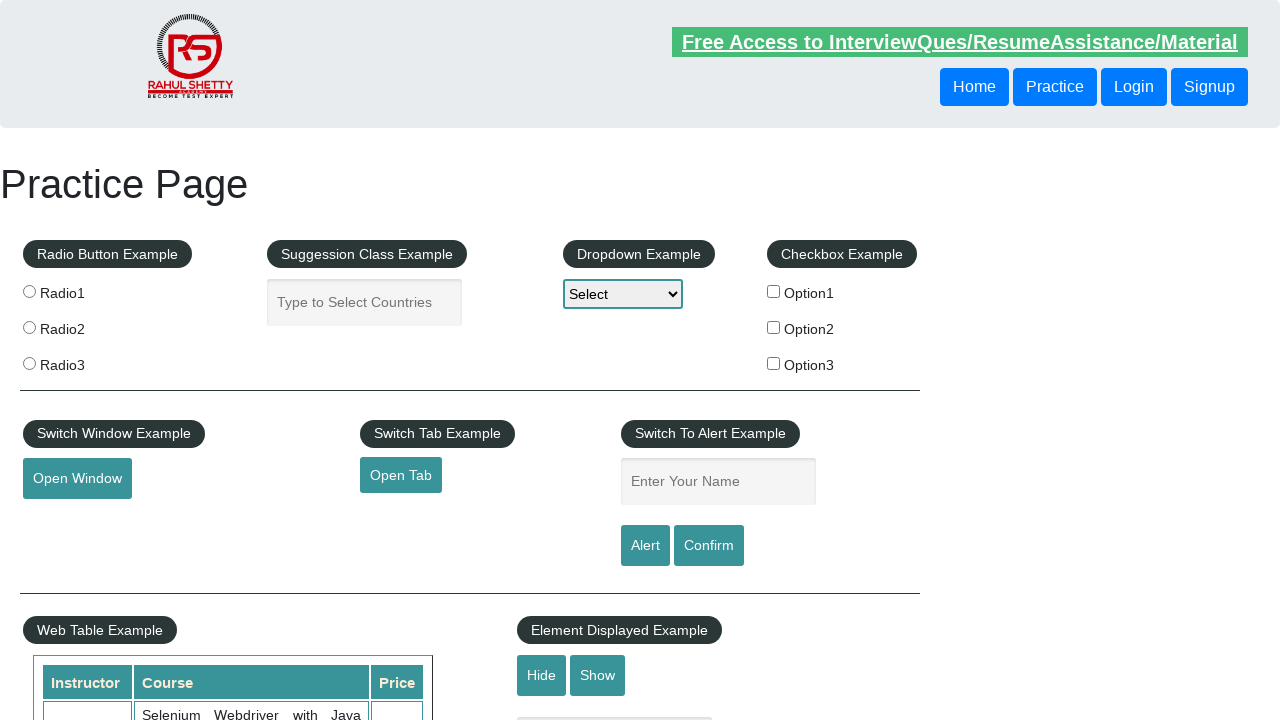

Clicked on checkbox 'checkBoxOption1' to select it at (774, 291) on input[id='checkBoxOption1']
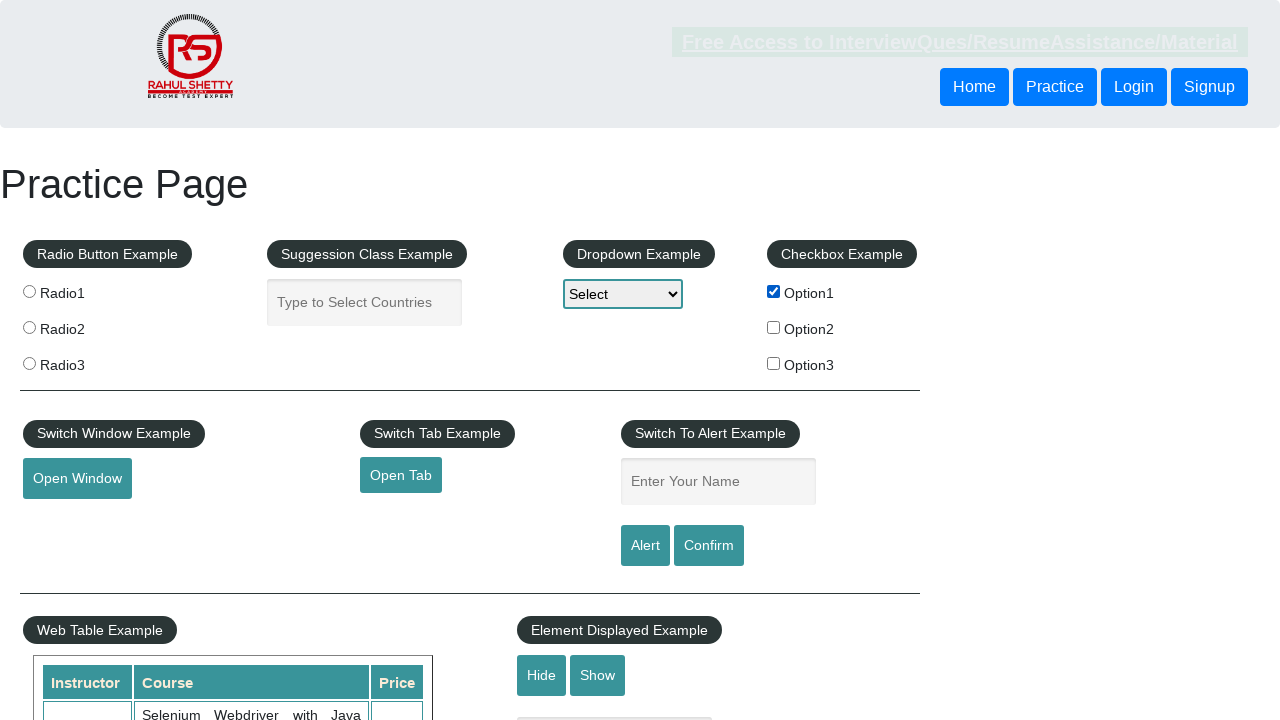

Verified that checkbox 'checkBoxOption1' is now selected after clicking
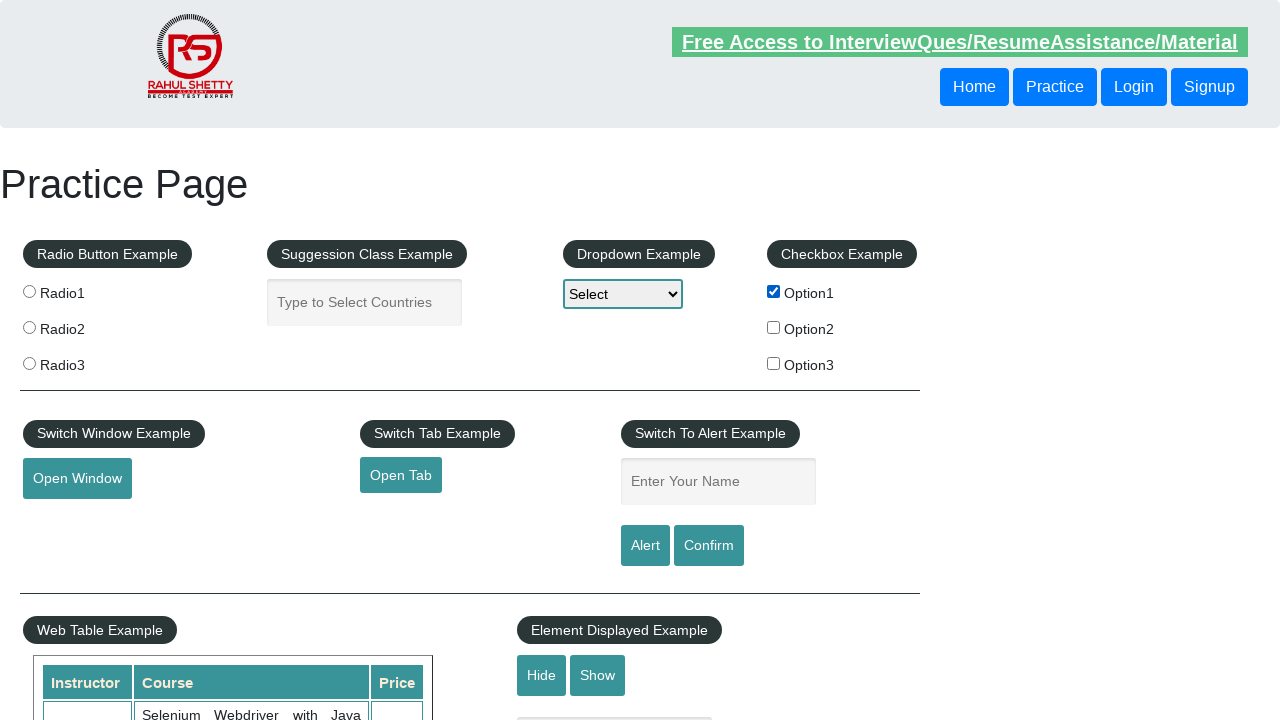

Retrieved count of all checkboxes on the page: 3
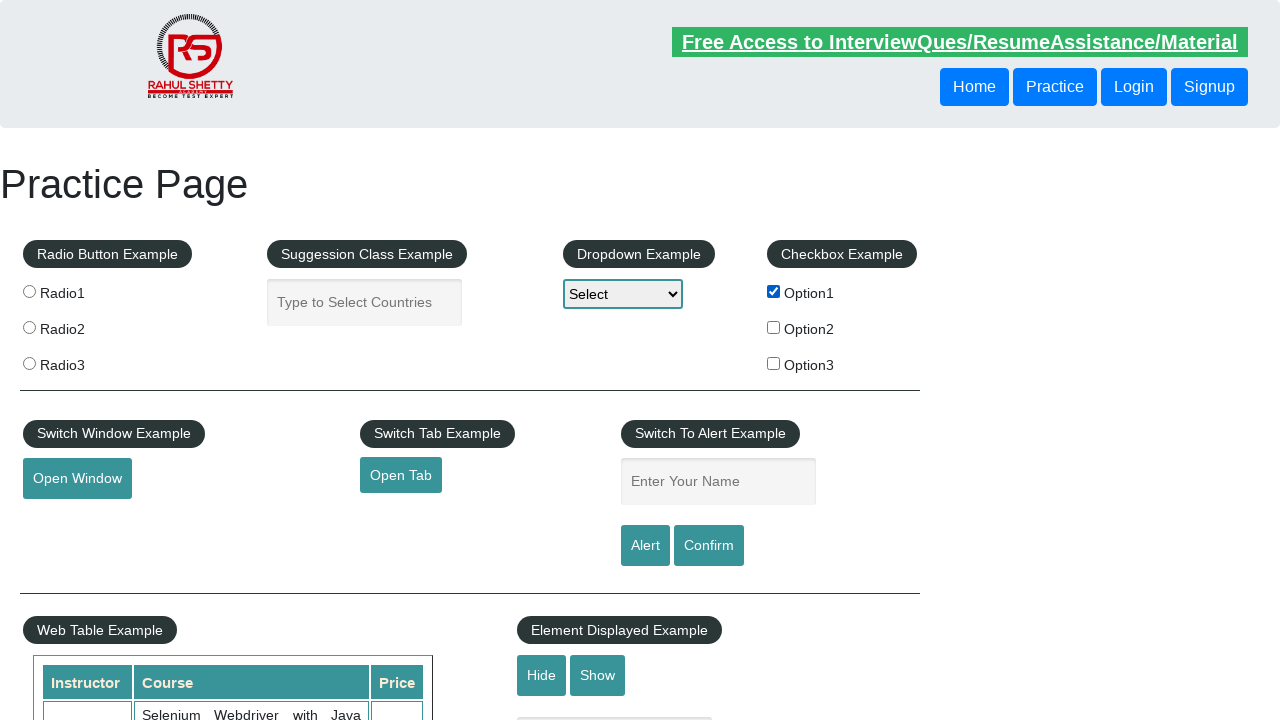

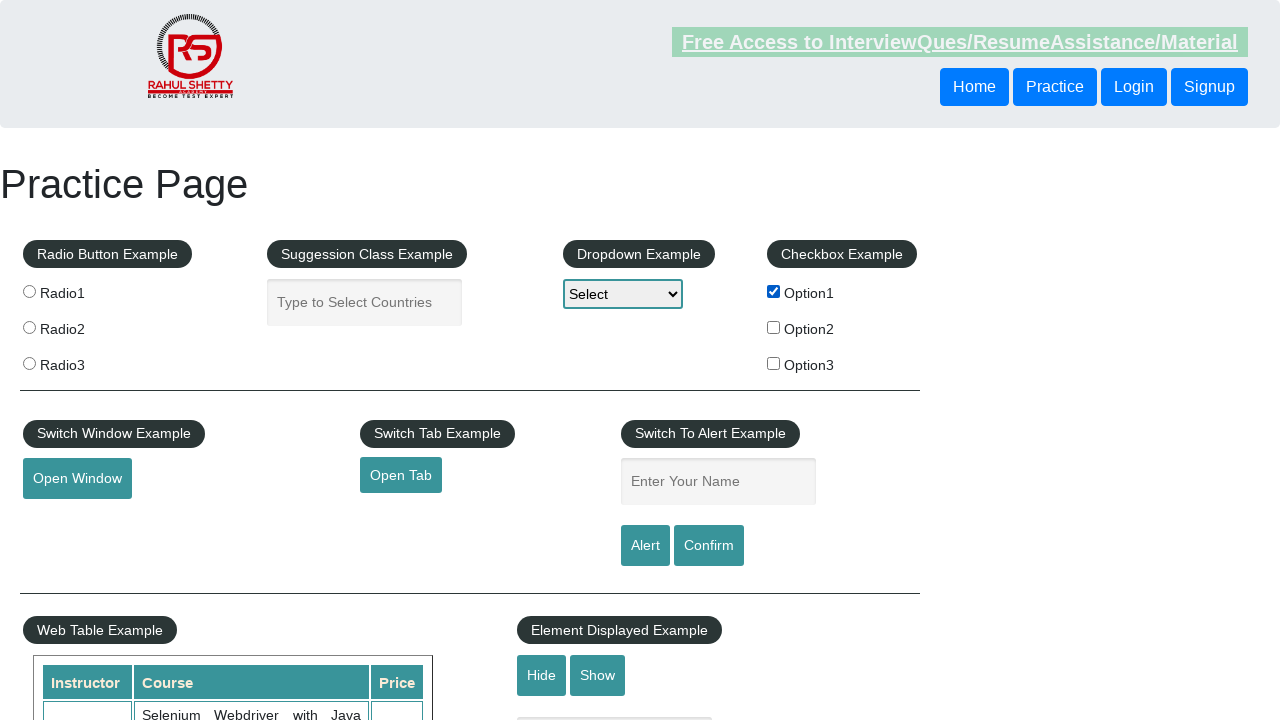